Tests an editable/searchable dropdown by typing country names and selecting them from the filtered results

Starting URL: https://react.semantic-ui.com/maximize/dropdown-example-search-selection/

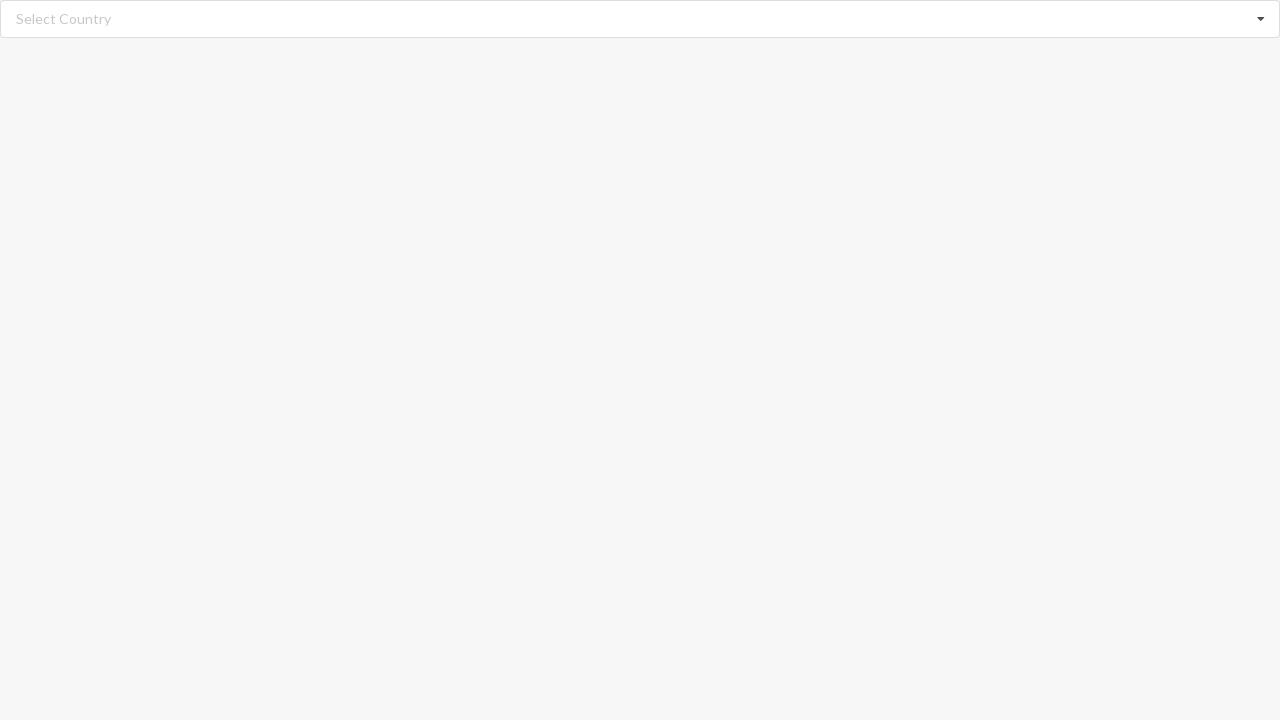

Clicked on the searchable dropdown input field at (641, 19) on input.search
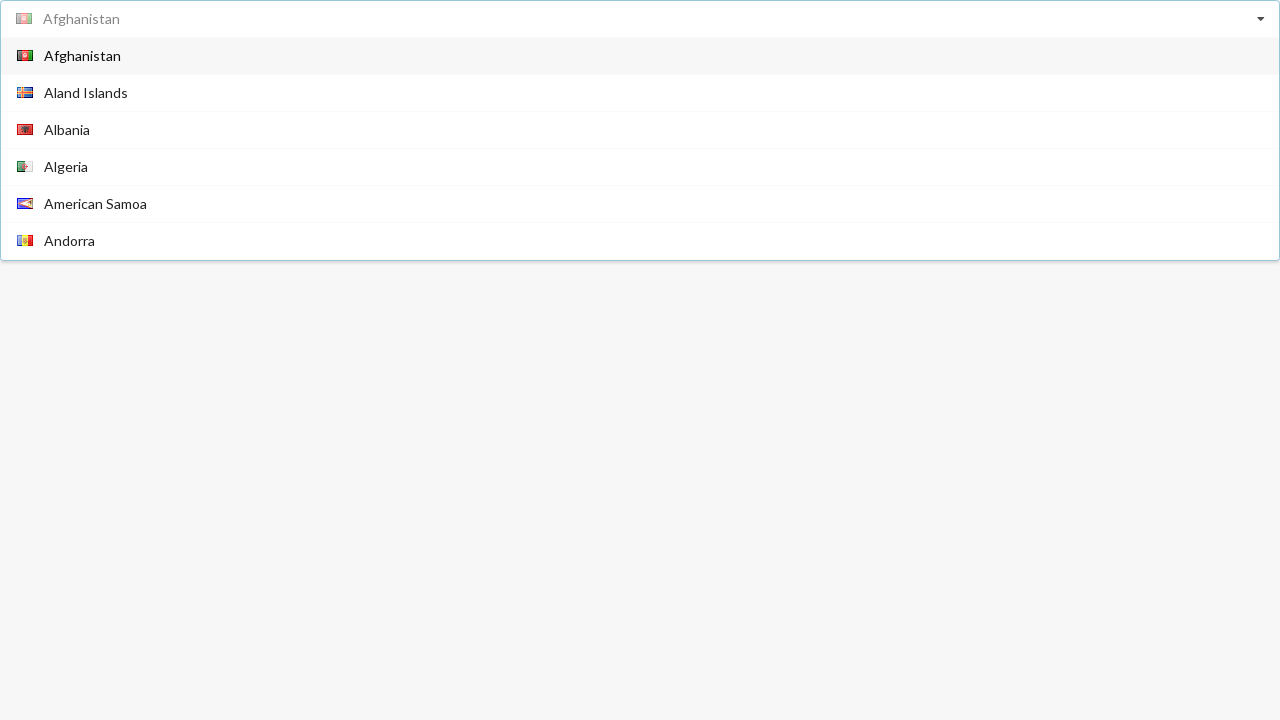

Waited for dropdown options to become visible
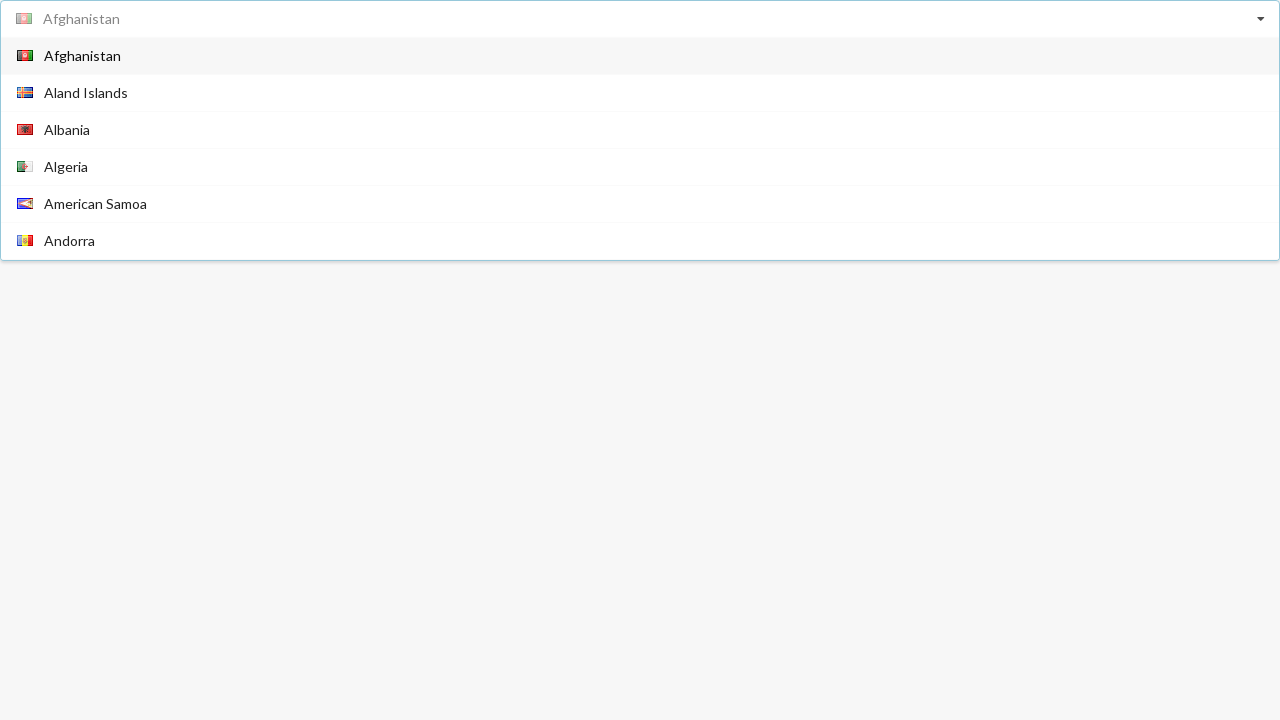

Scrolled 'Algeria' option into view
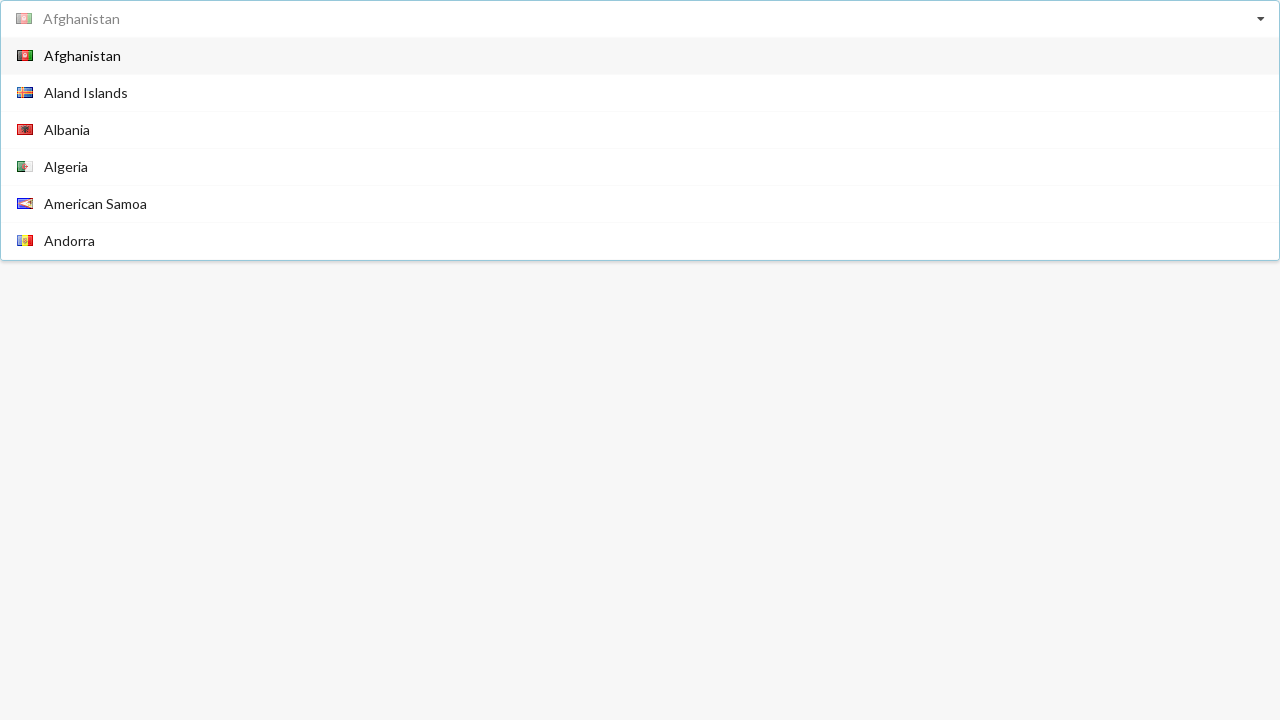

Selected 'Algeria' from the dropdown at (66, 166) on span.text >> nth=3
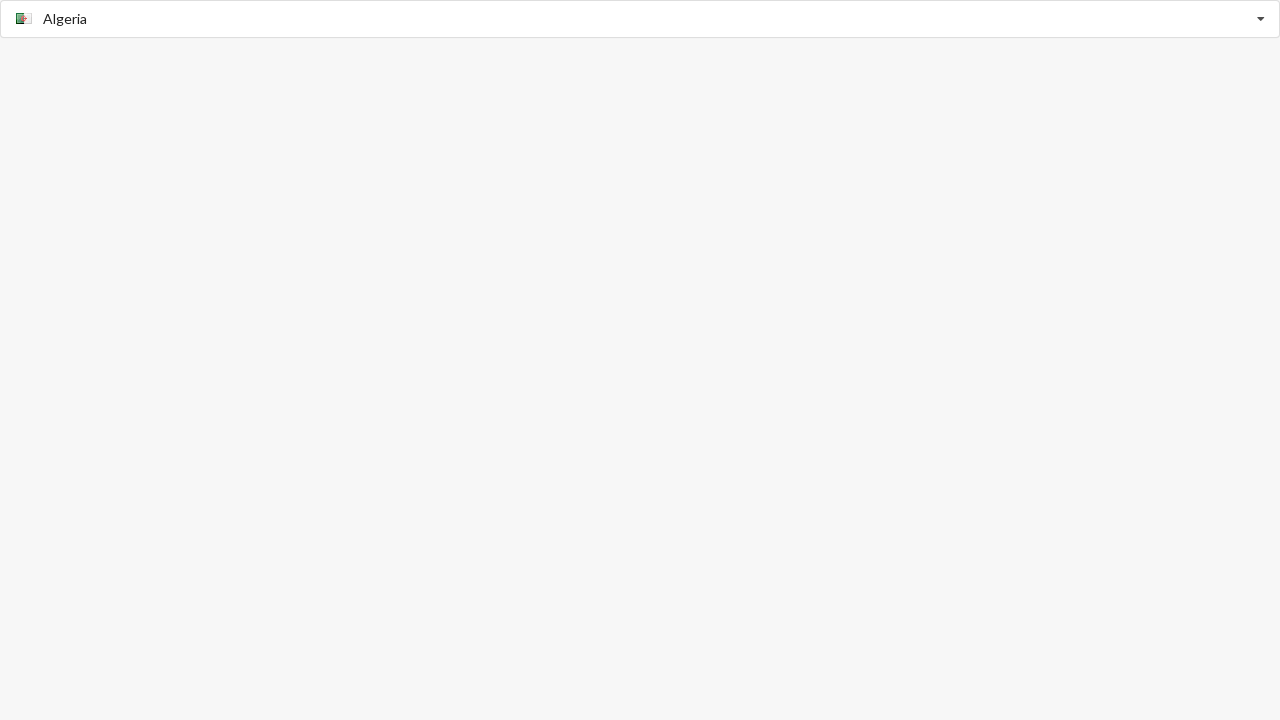

Verified that 'Algeria' was selected in the dropdown
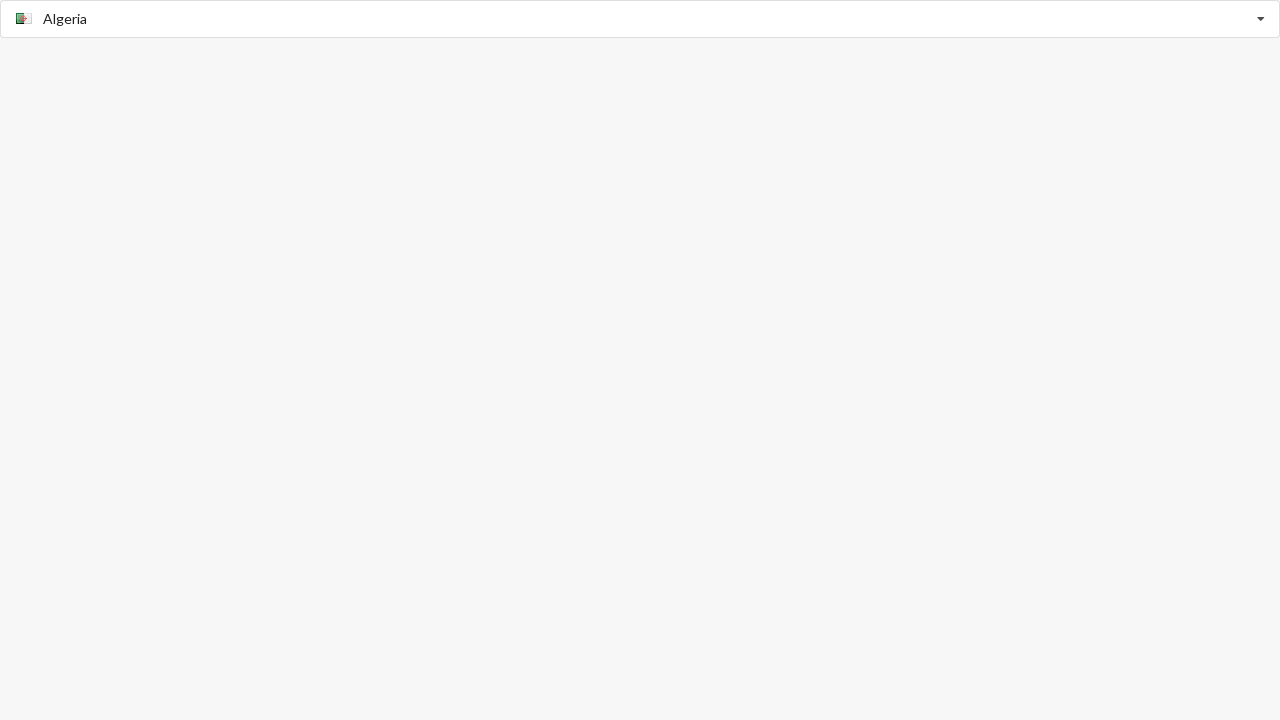

Clicked on the searchable dropdown input field at (641, 19) on input.search
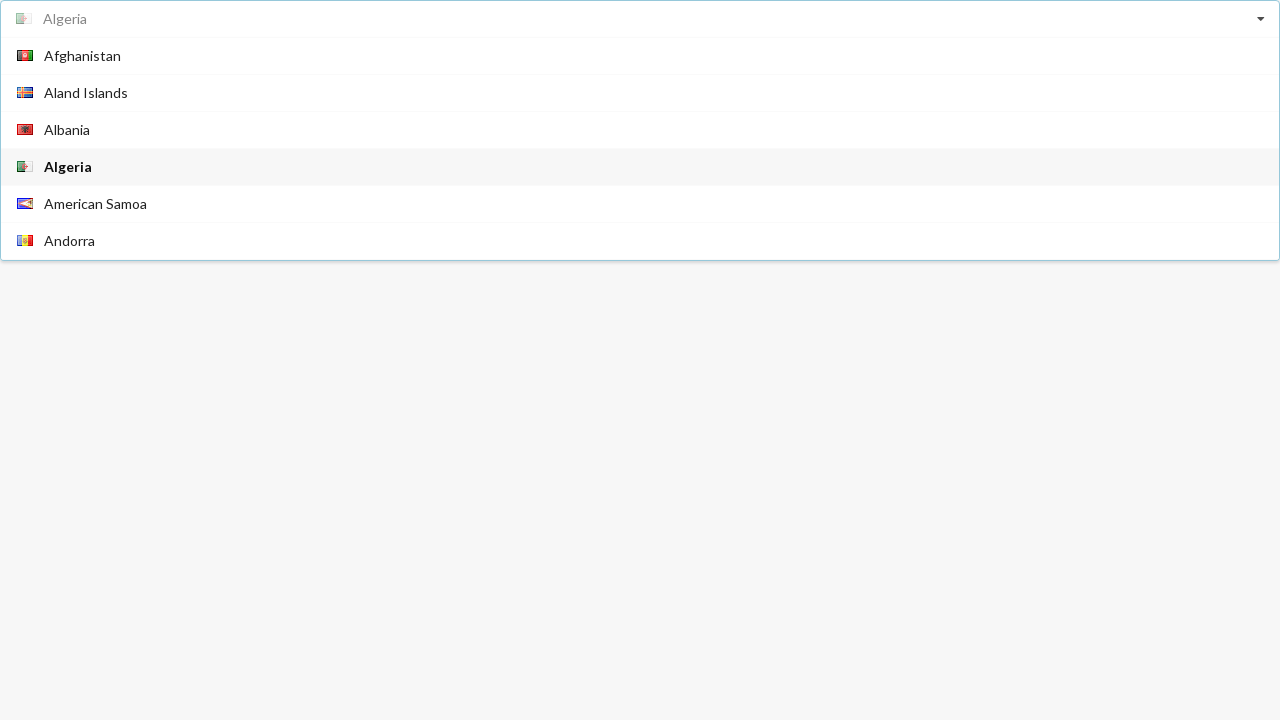

Waited for dropdown options to become visible
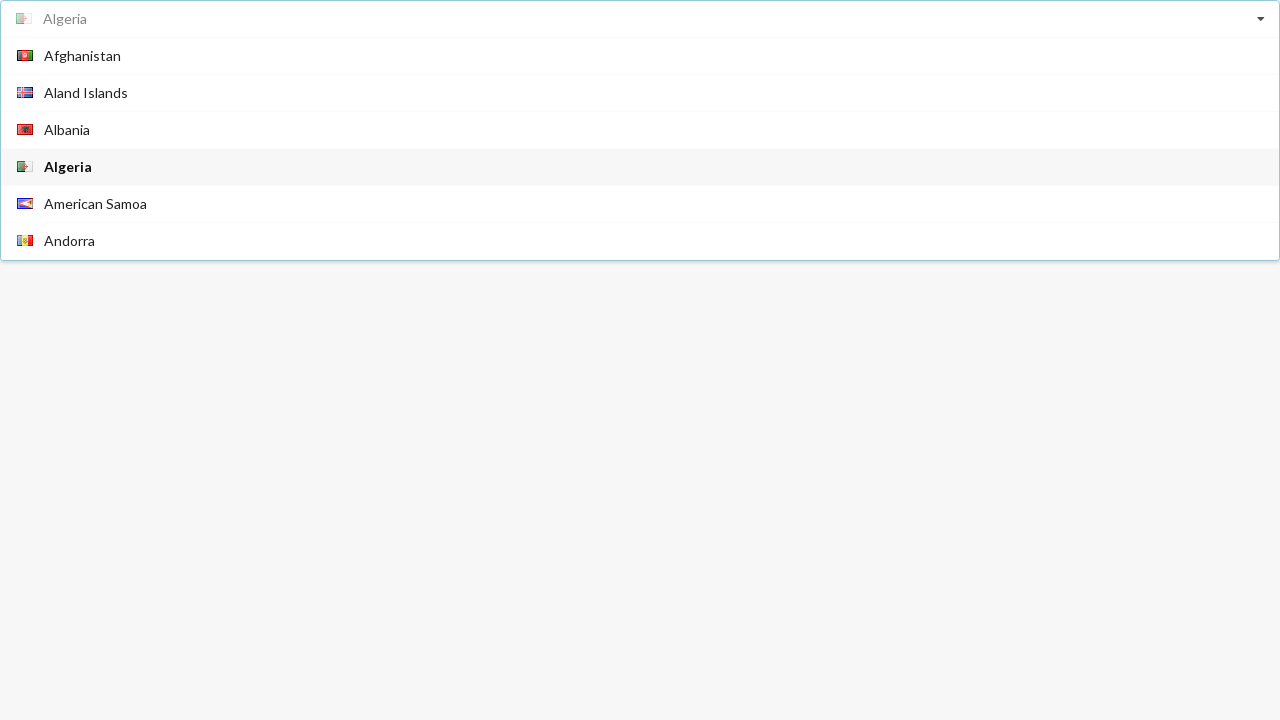

Scrolled 'Belize' option into view
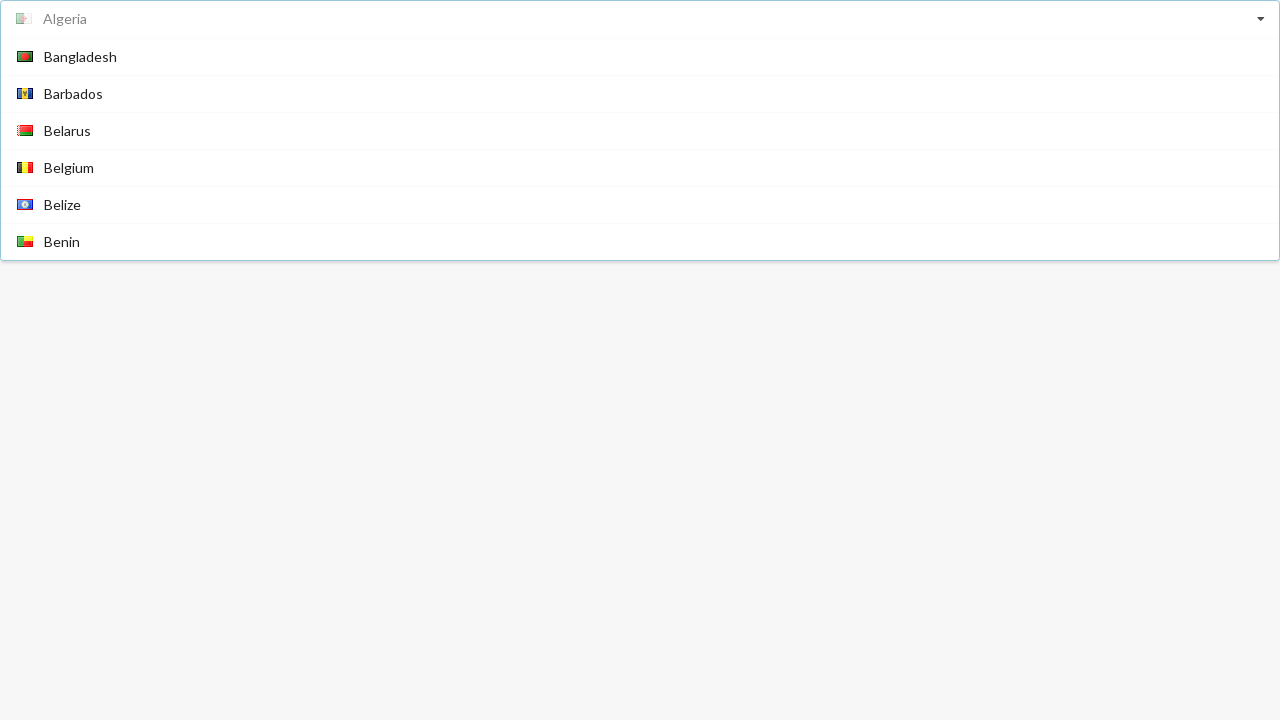

Selected 'Belize' from the dropdown at (62, 204) on span.text >> nth=21
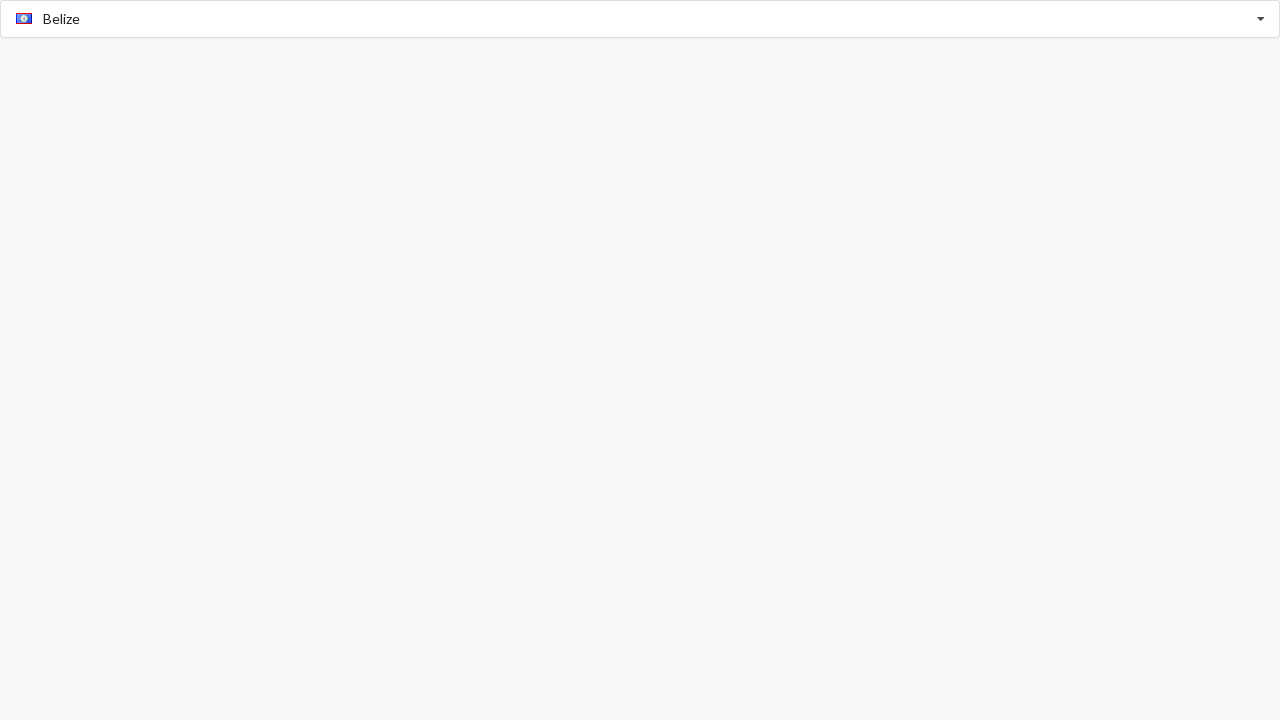

Verified that 'Belize' was selected in the dropdown
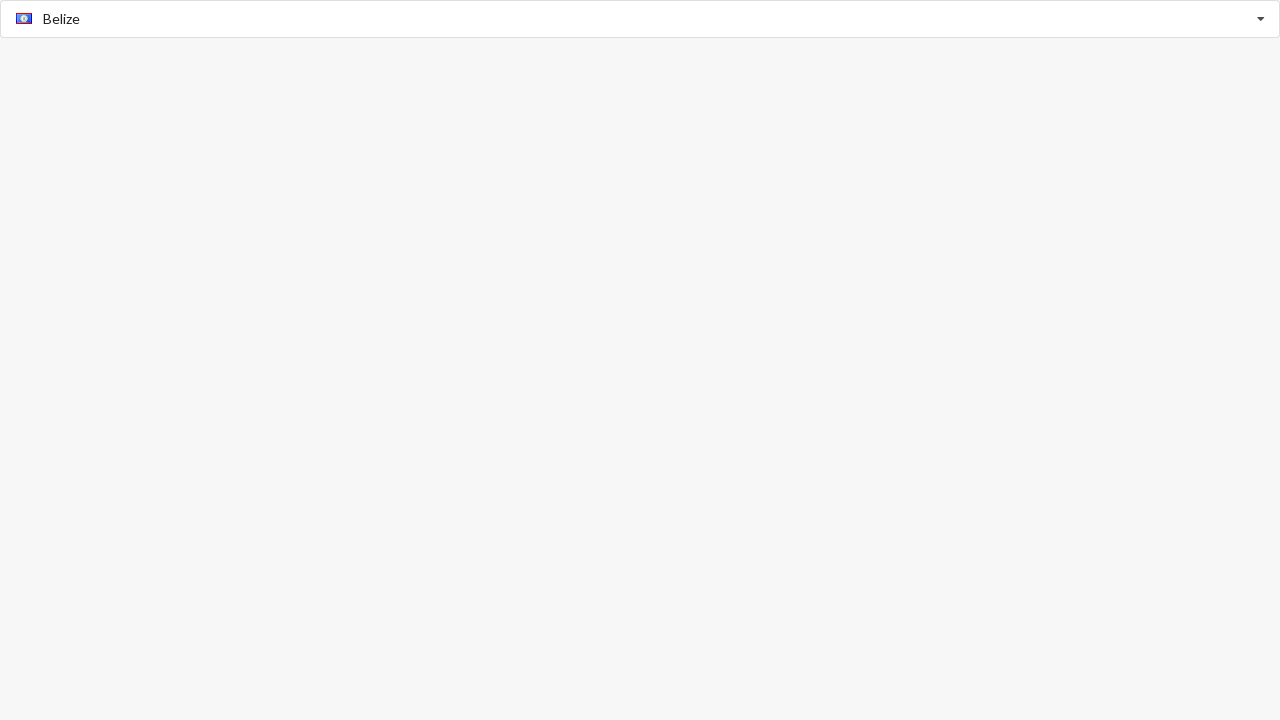

Clicked on the searchable dropdown input field at (641, 19) on input.search
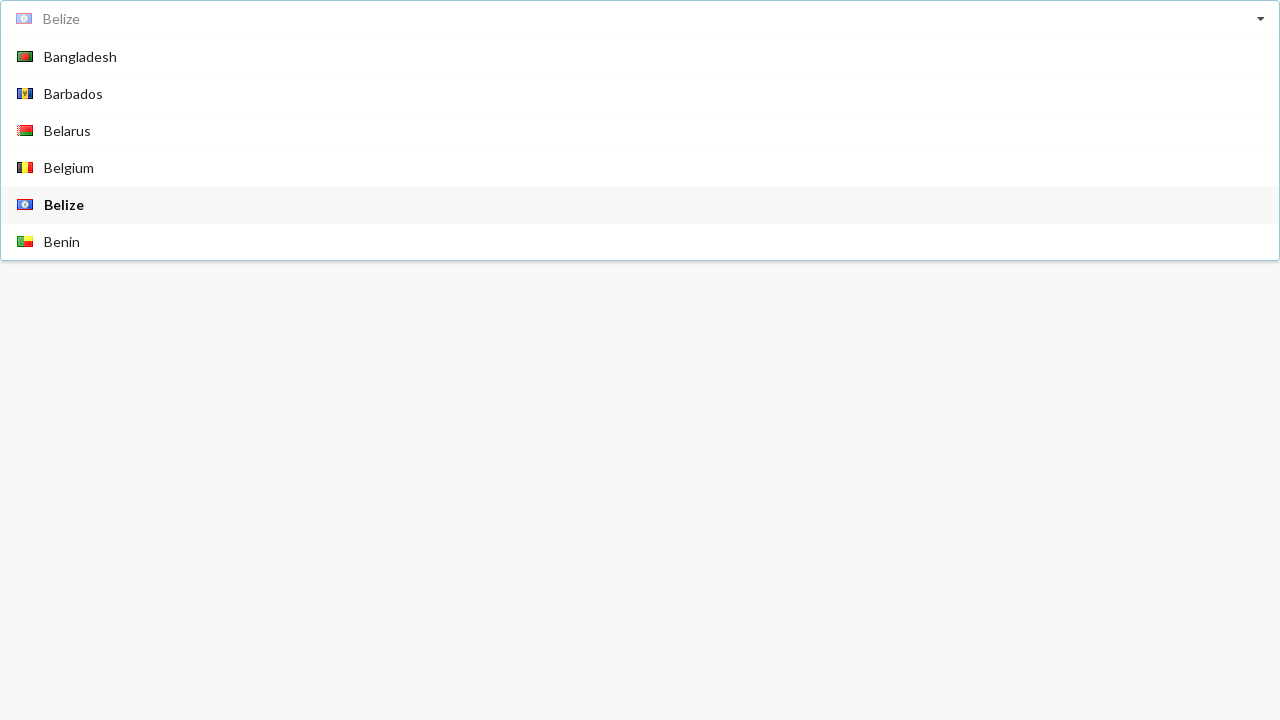

Waited for dropdown options to become visible
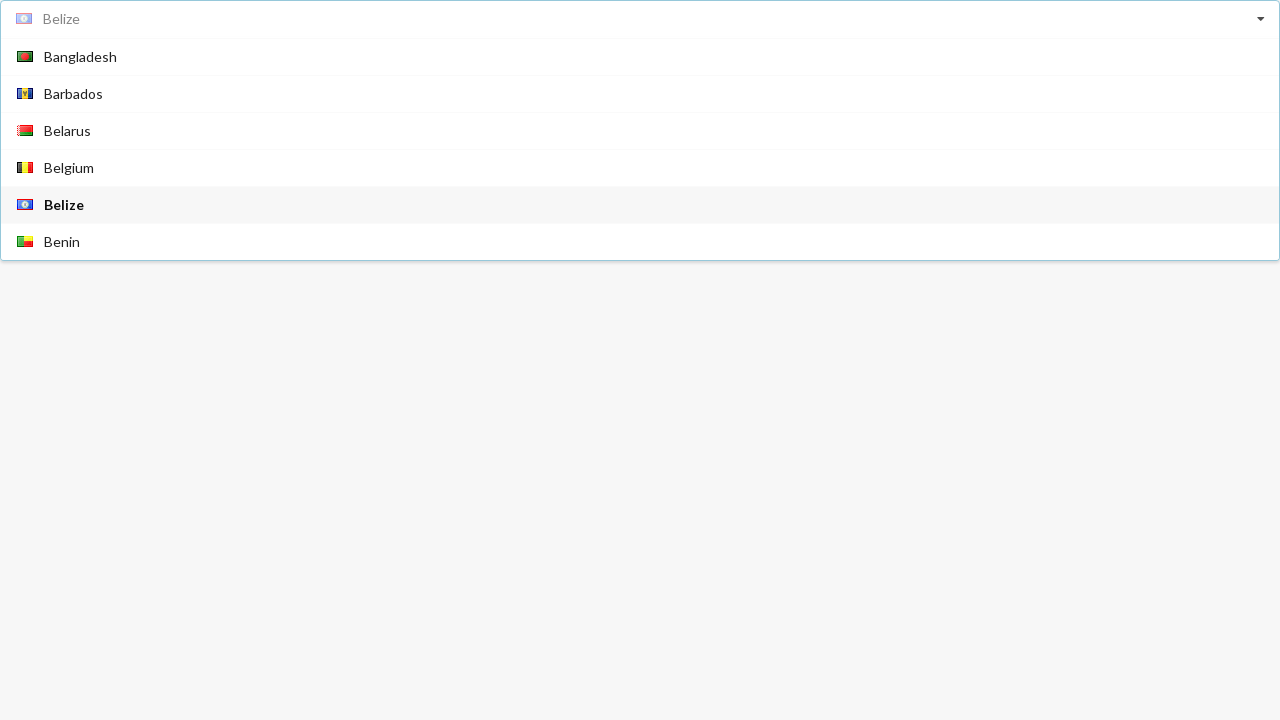

Scrolled 'Aland Islands' option into view
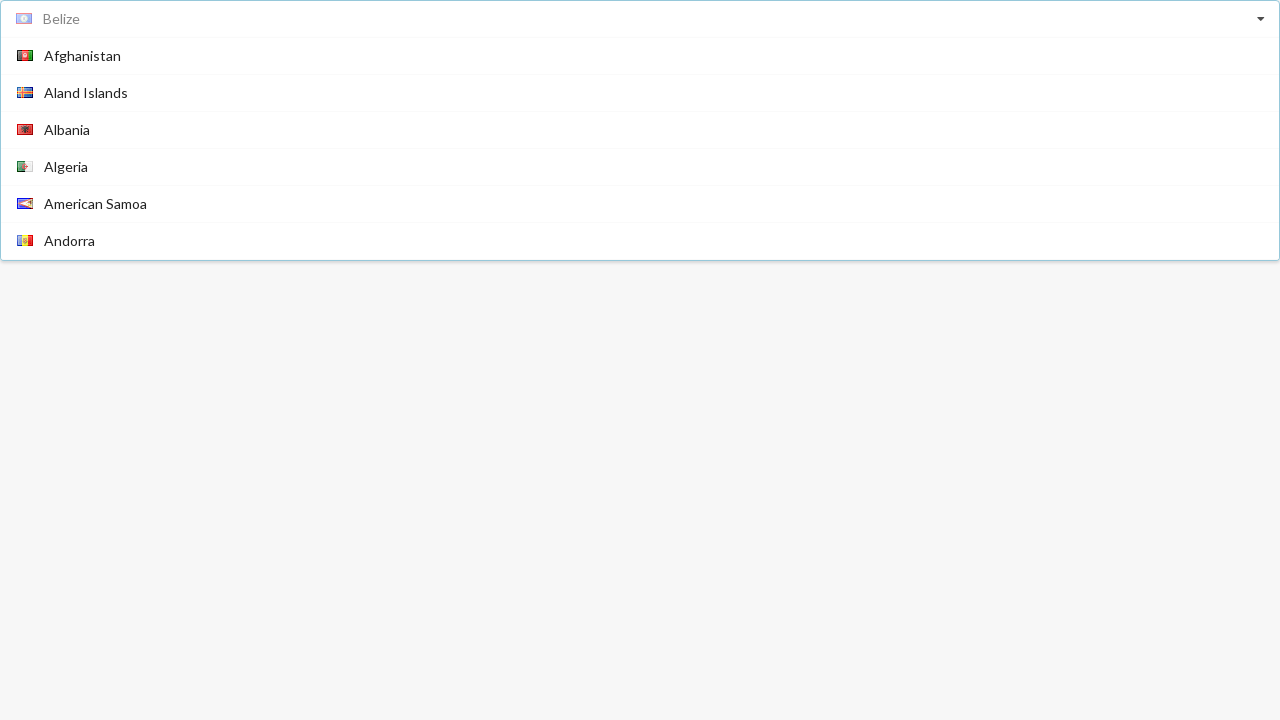

Selected 'Aland Islands' from the dropdown at (86, 92) on span.text >> nth=1
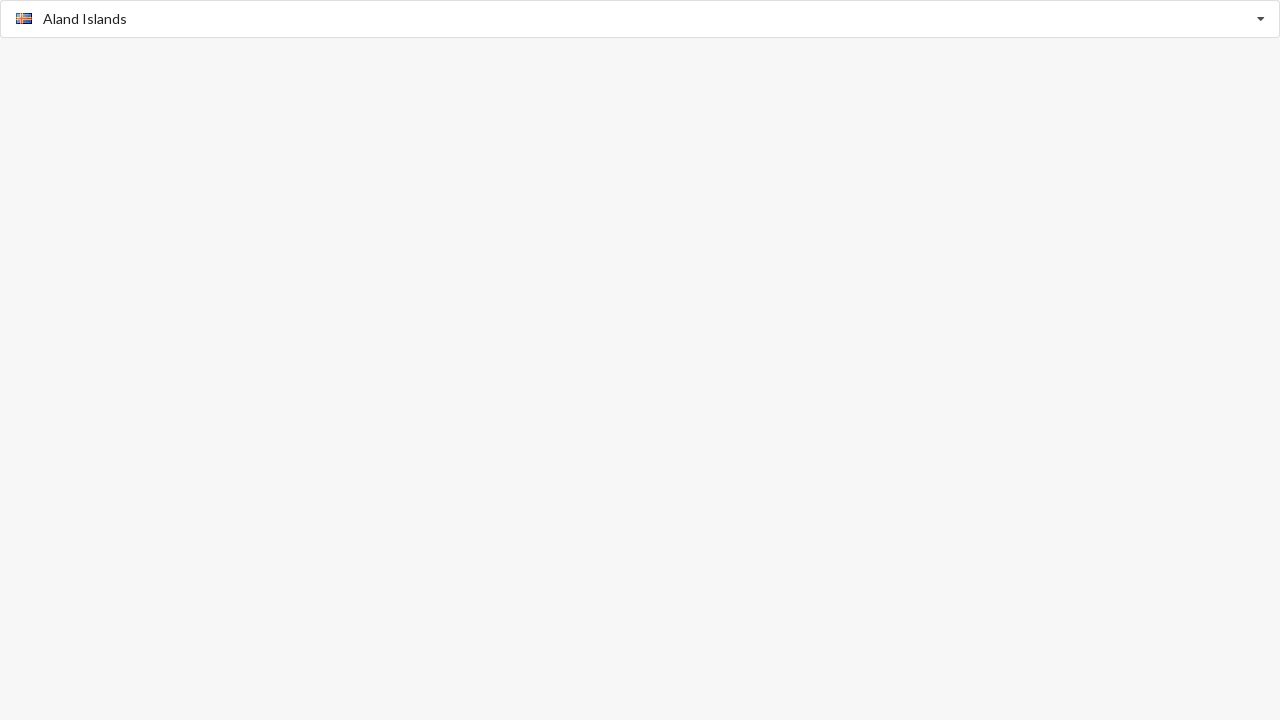

Verified that 'Aland Islands' was selected in the dropdown
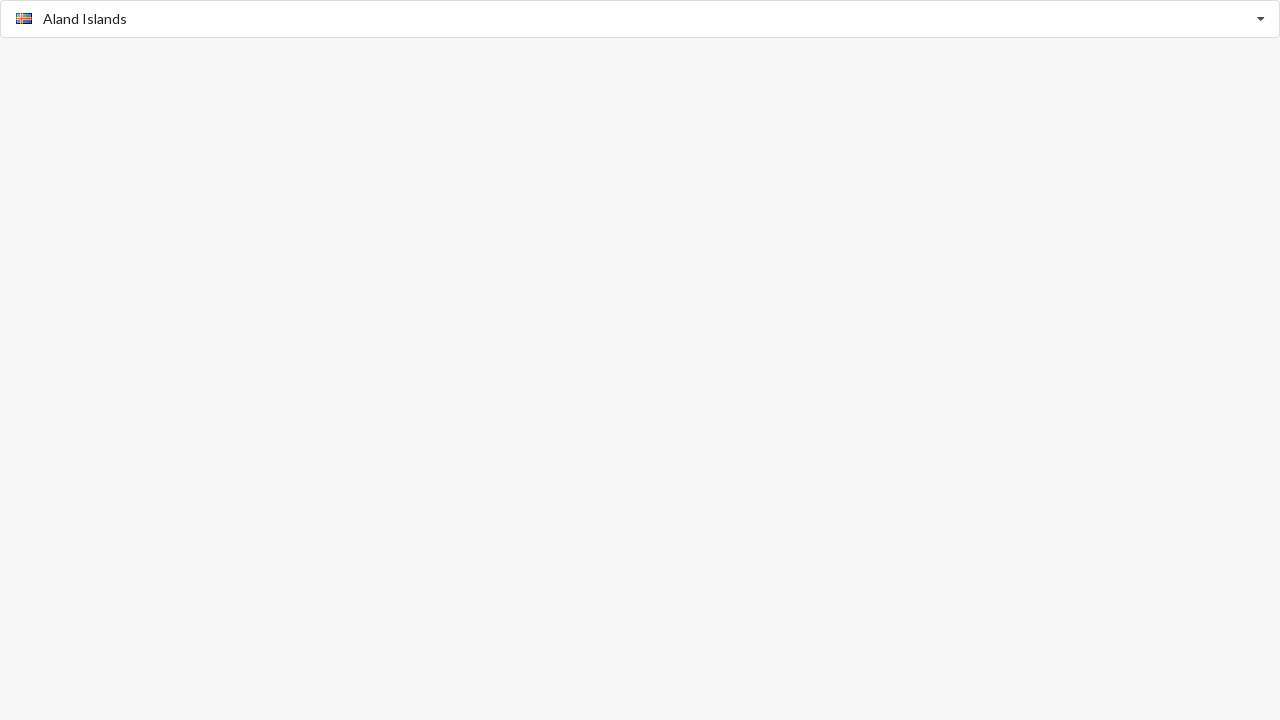

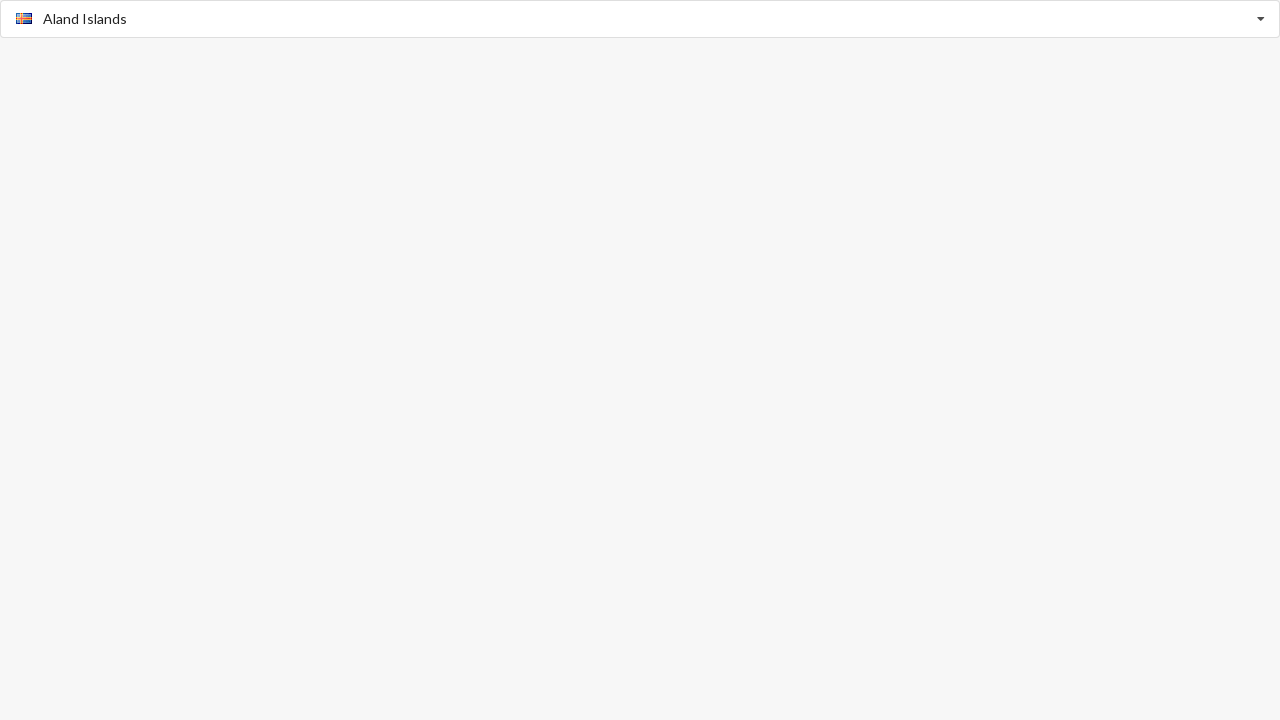